Navigates to the OrangeHRM pricing page and verifies that the main heading element is present and visible.

Starting URL: https://www.orangehrm.com/en/pricing

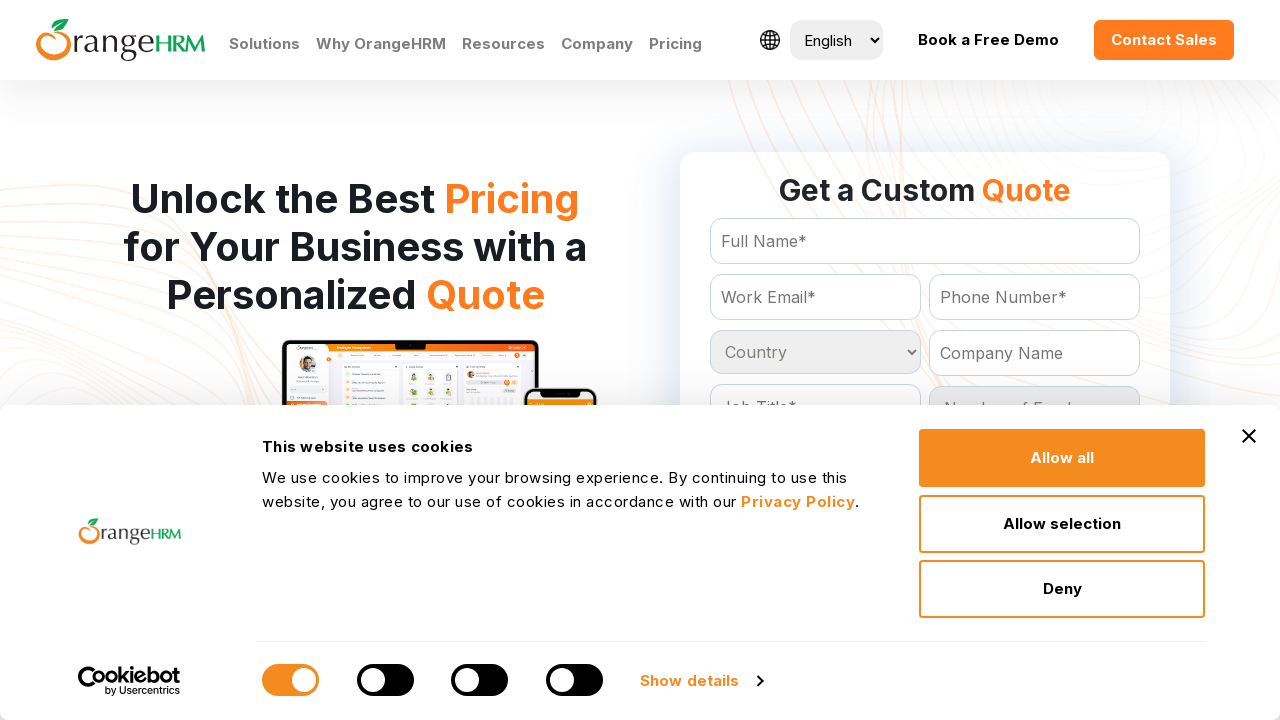

Waited for main heading selector 'section h1' to be present
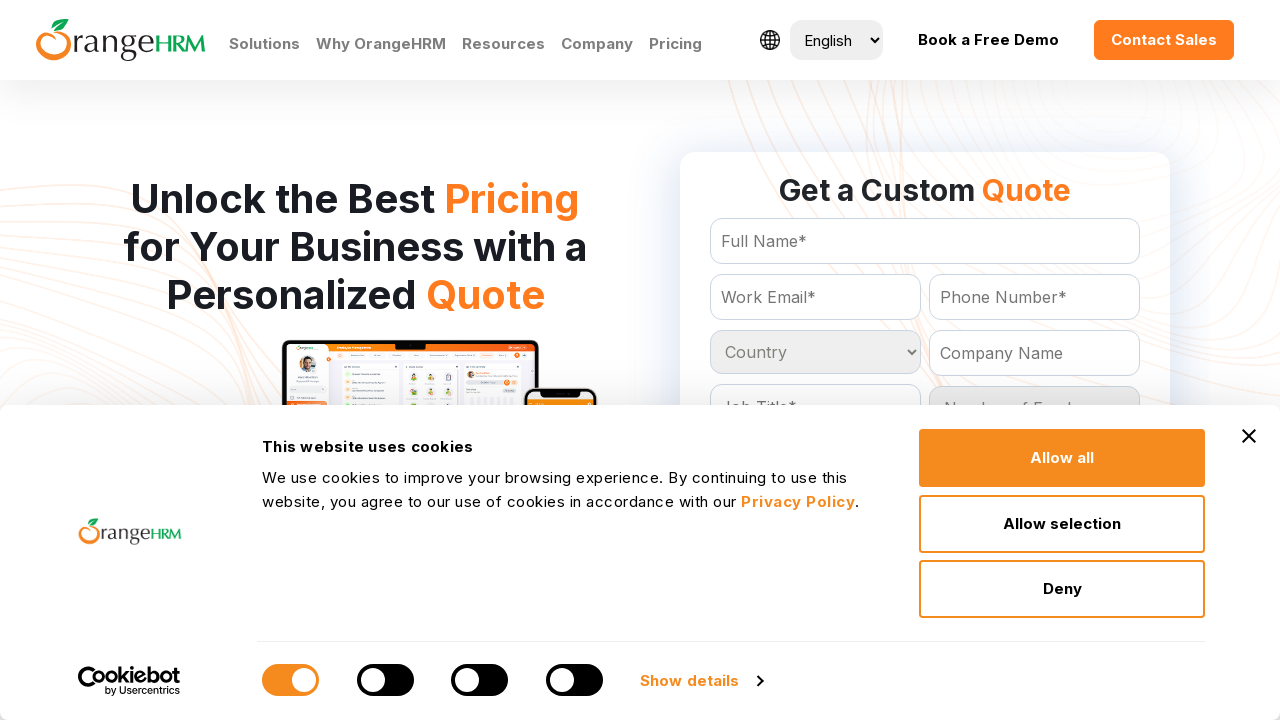

Located the first main heading element
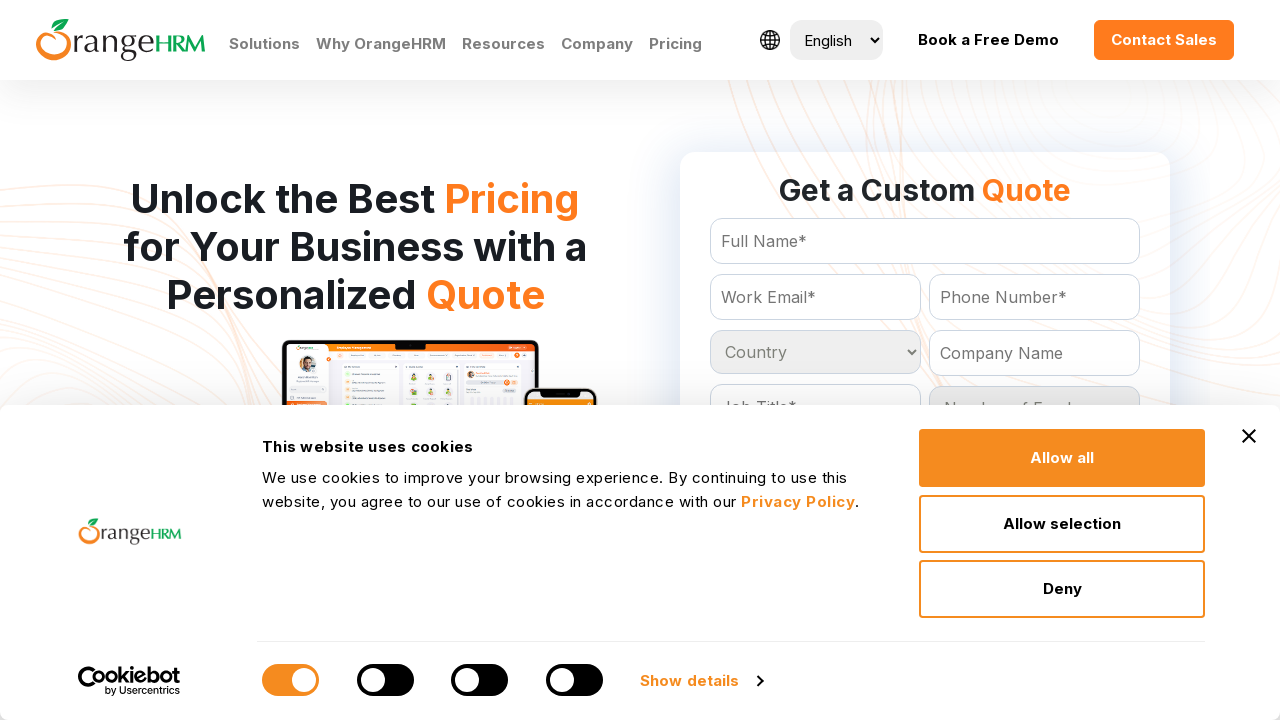

Verified the main heading element is visible
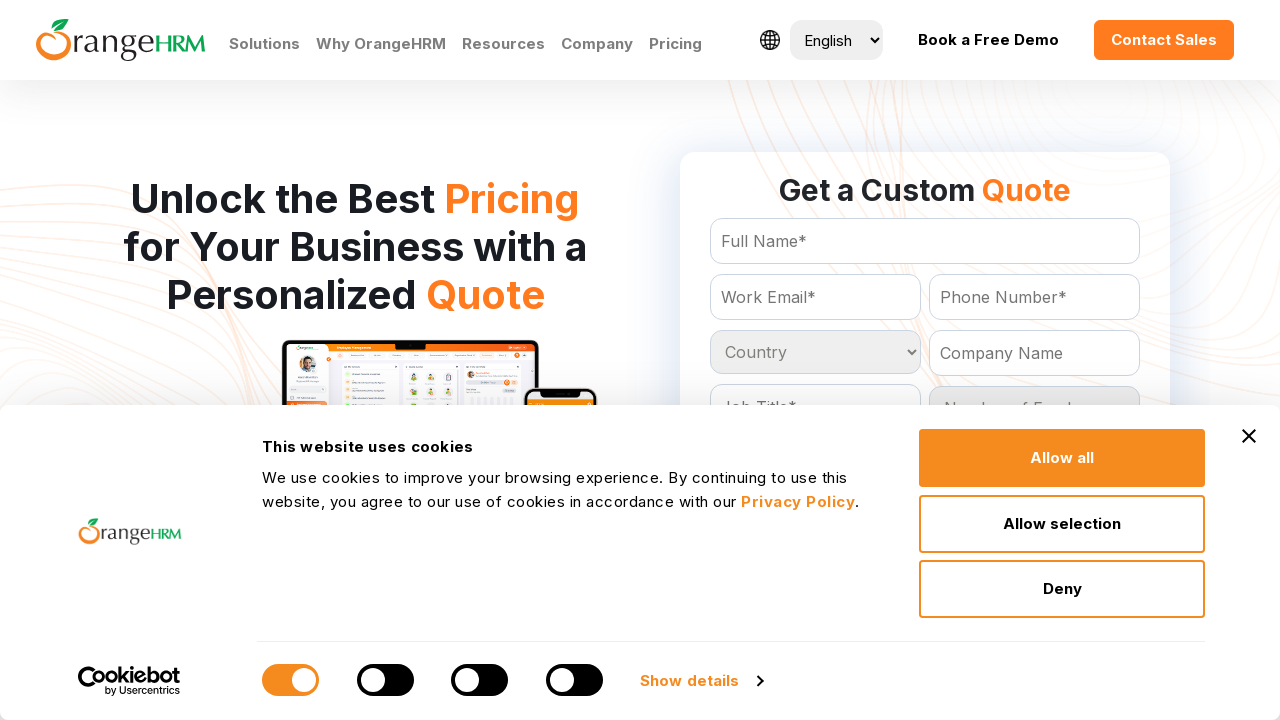

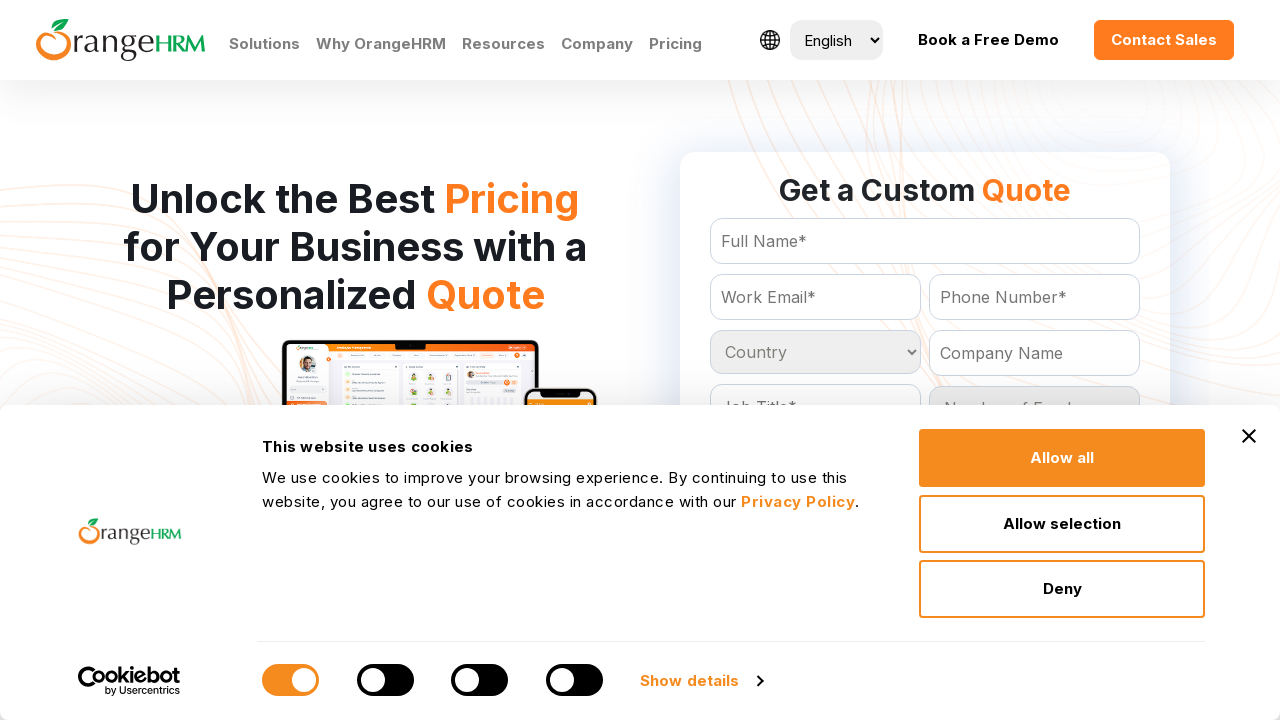